Tests click functionality by navigating to the Click page and clicking a button that ignores DOM events

Starting URL: http://www.uitestingplayground.com/

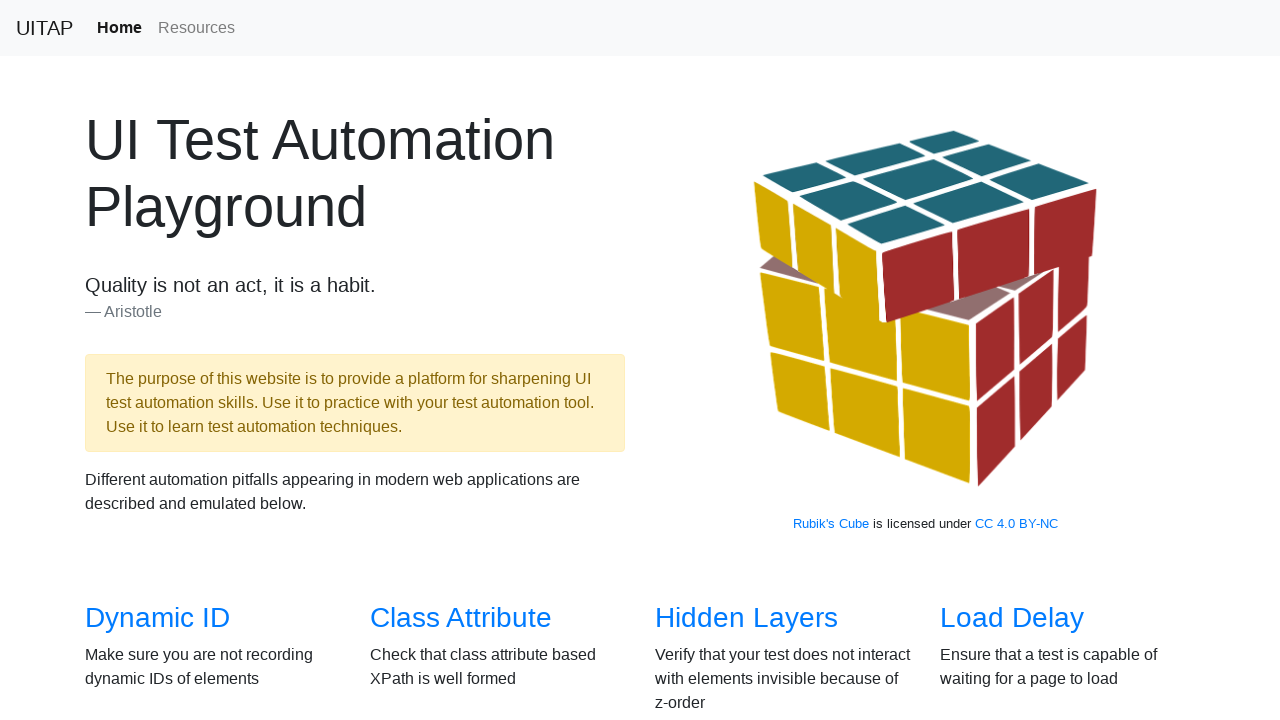

Clicked on Click link from the home page at (685, 360) on xpath=//*[@id='overview']/div/div[2]/div[3]/h3/a
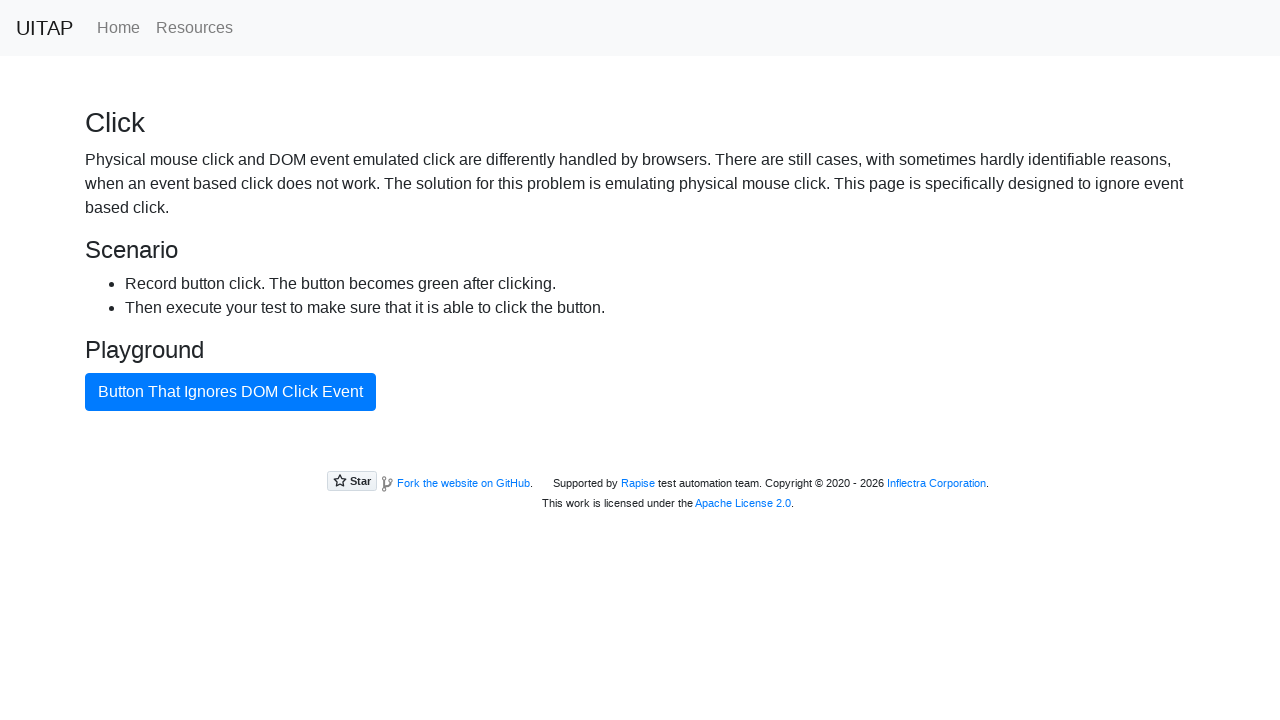

Clicked the bad button that ignores DOM click event at (230, 392) on #badButton
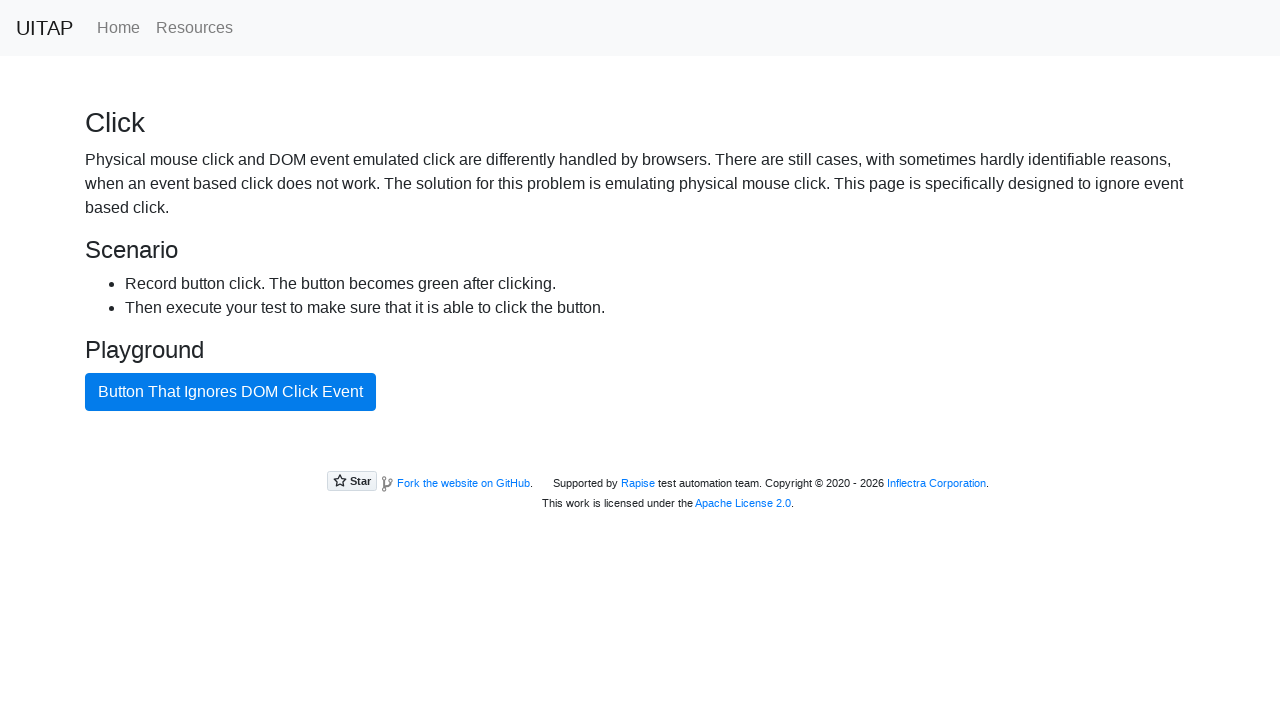

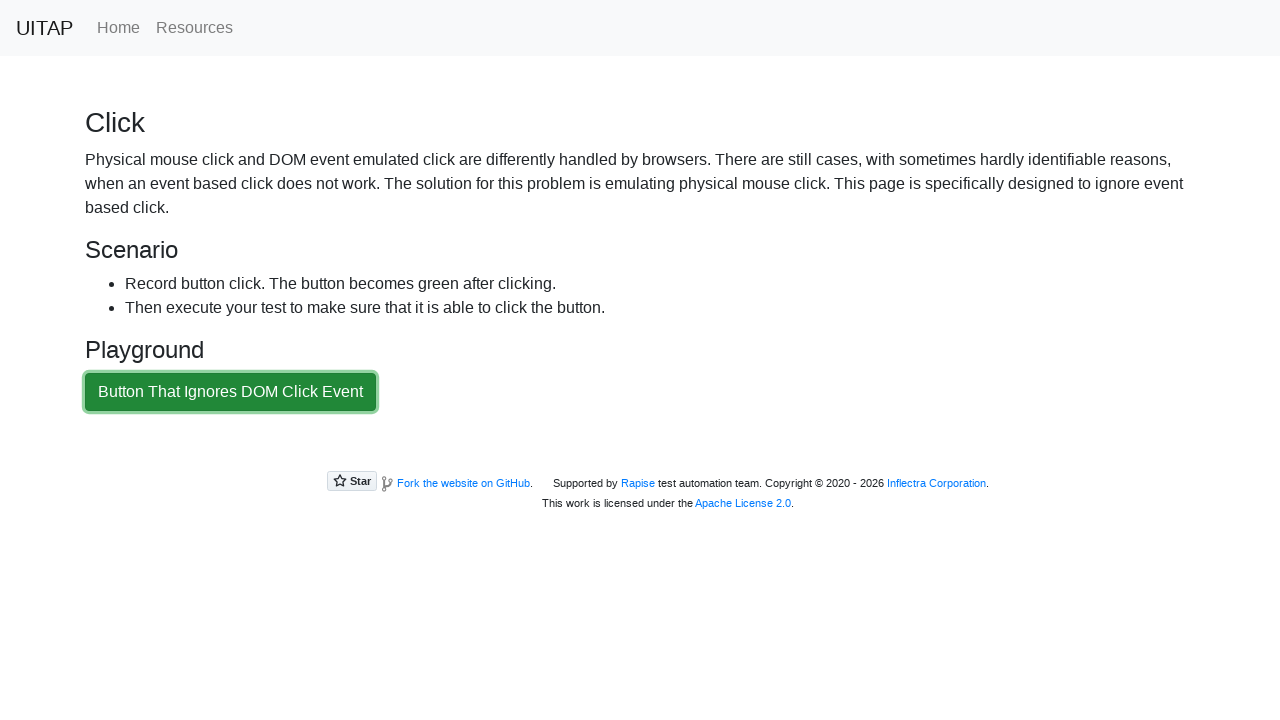